Tests drag and drop functionality by dragging column A to column B and verifying the columns swap positions

Starting URL: https://the-internet.herokuapp.com/drag_and_drop

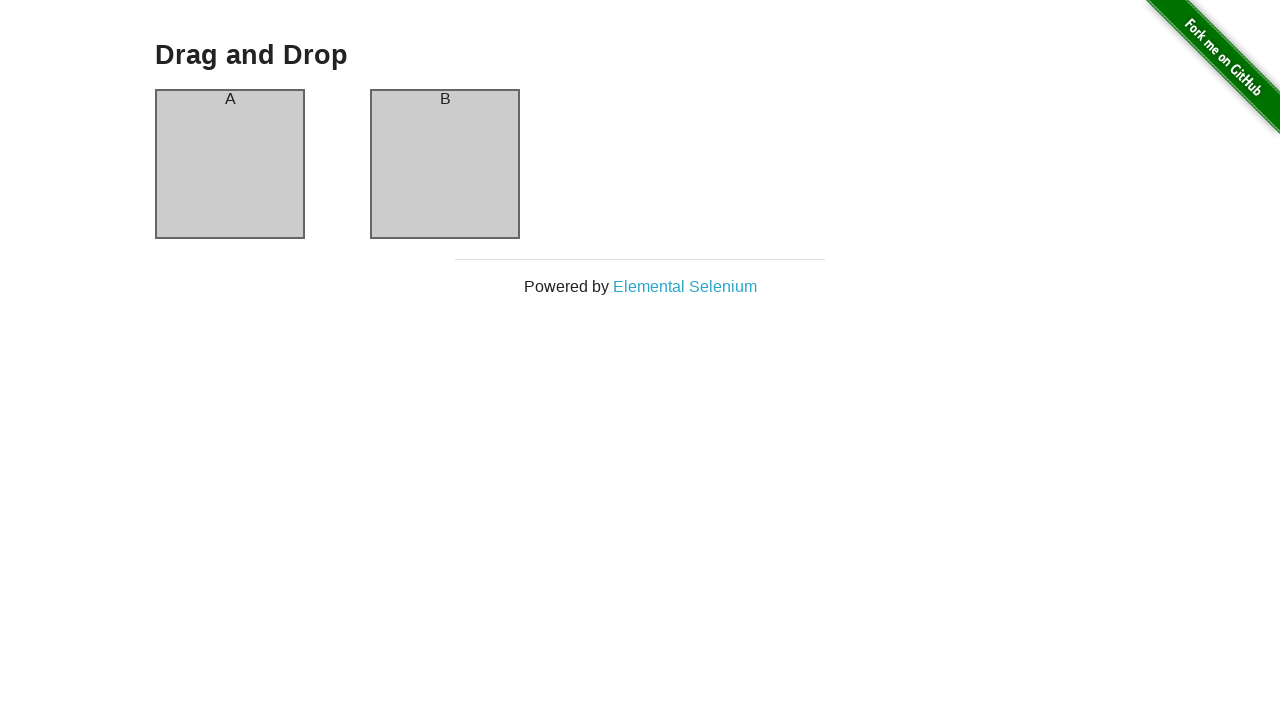

Verified column A header contains 'A'
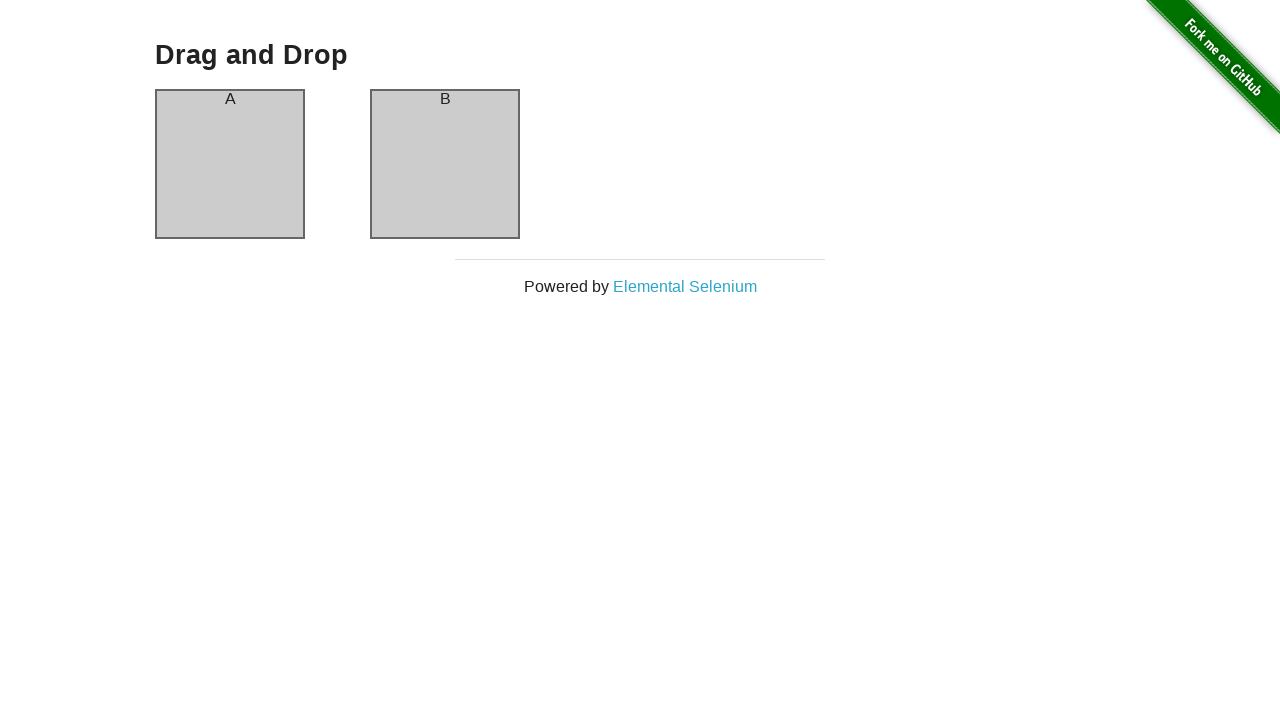

Verified column B header contains 'B'
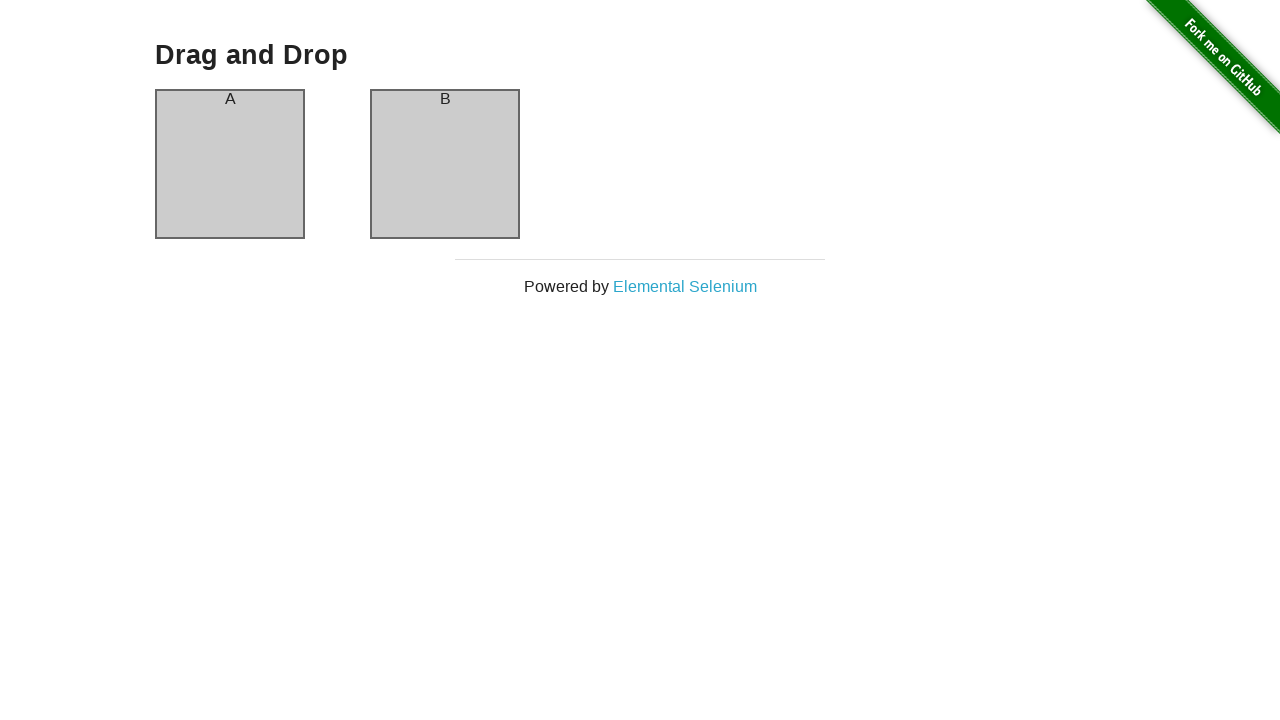

Dragged column A to column B position at (445, 164)
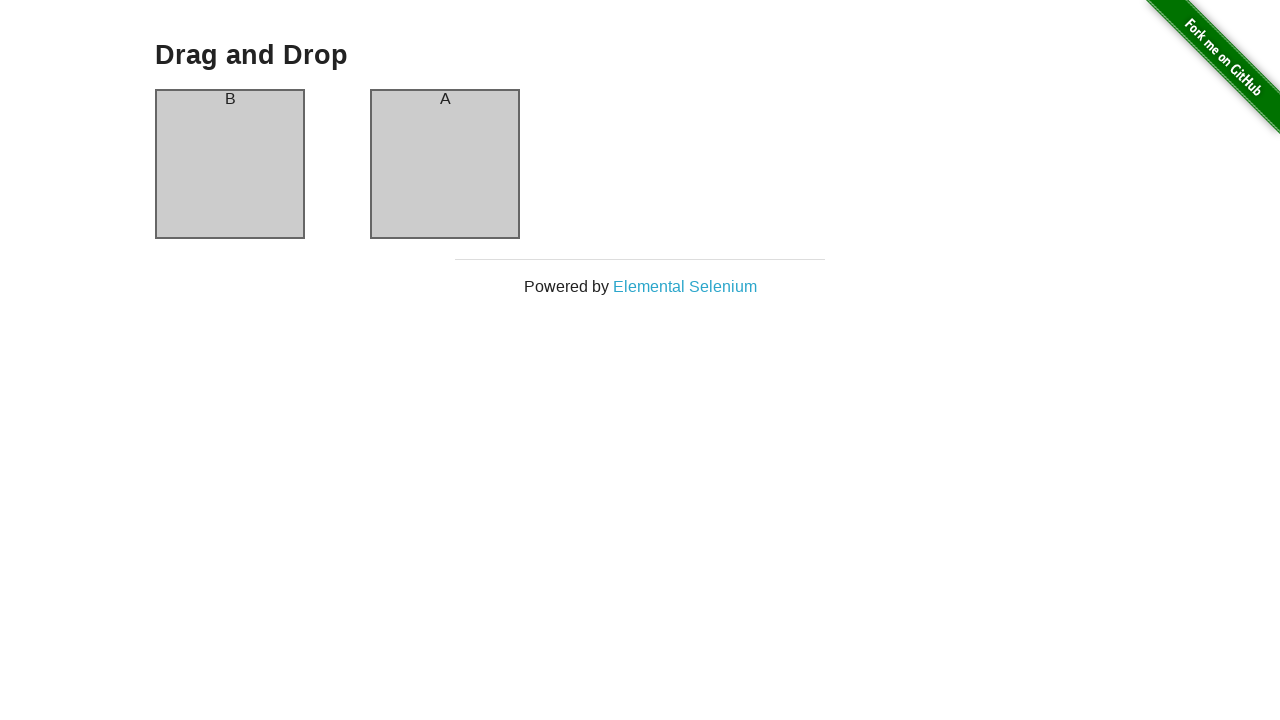

Waited 500ms for drag and drop animation to complete
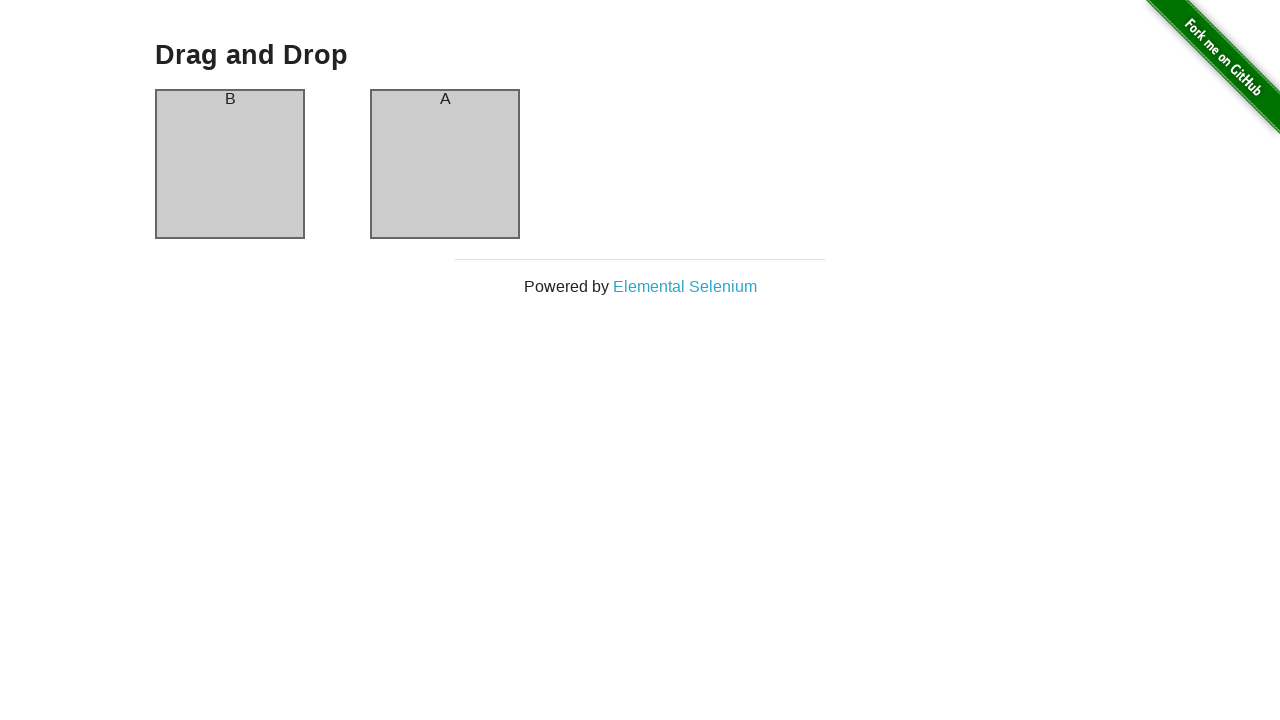

Verified column A now contains 'B' after swap
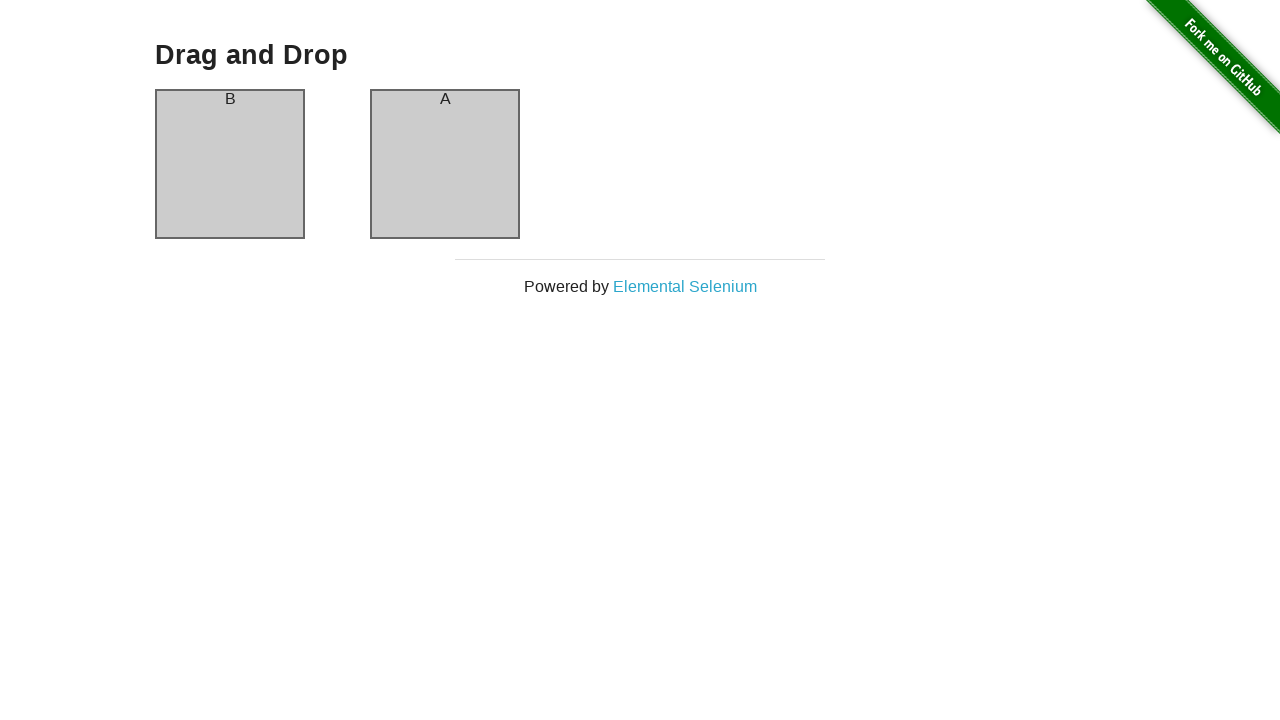

Verified column B now contains 'A' after swap
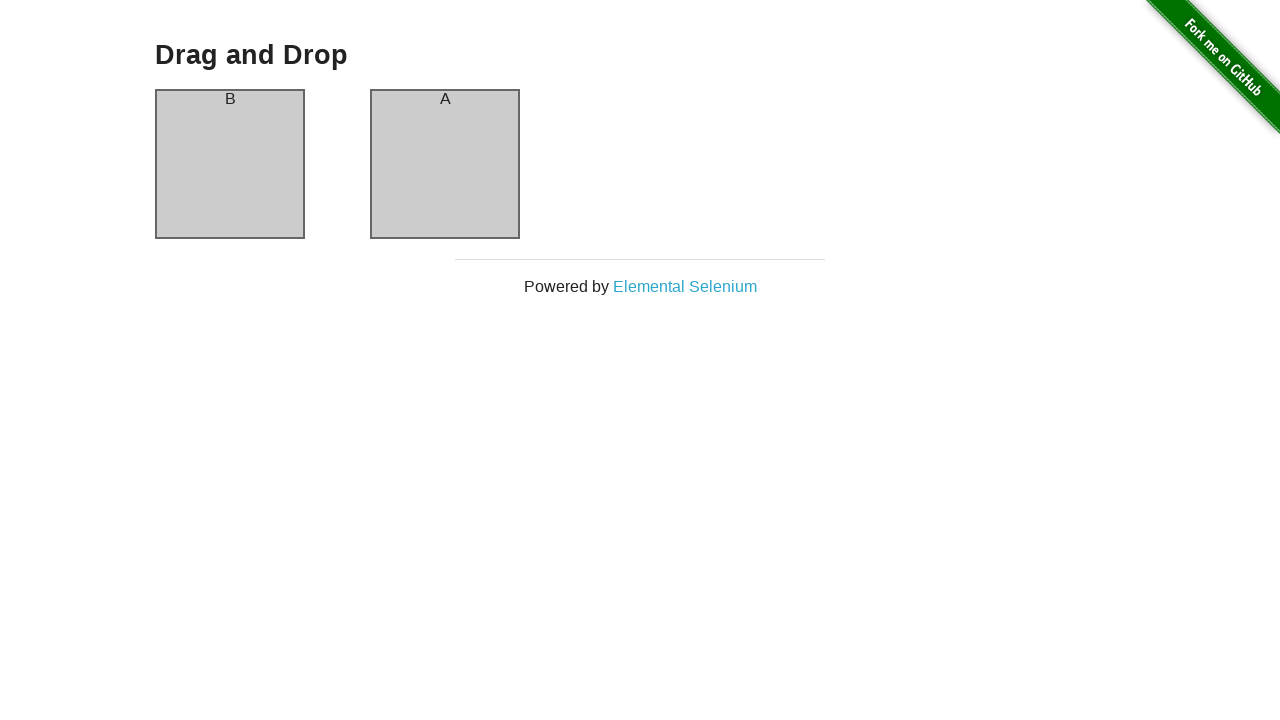

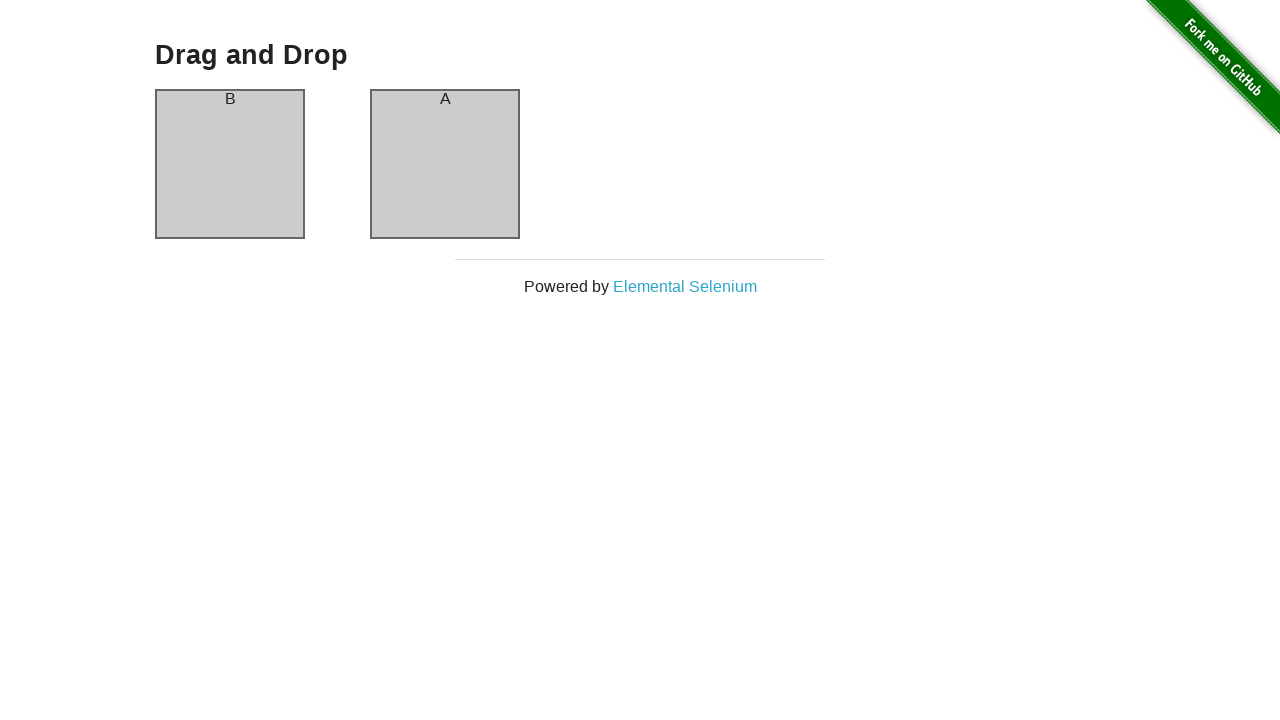